Tests checkbox and radio button interactions on an automation practice page by clicking a checkbox multiple times and then clicking a radio button

Starting URL: https://rahulshettyacademy.com/AutomationPractice/

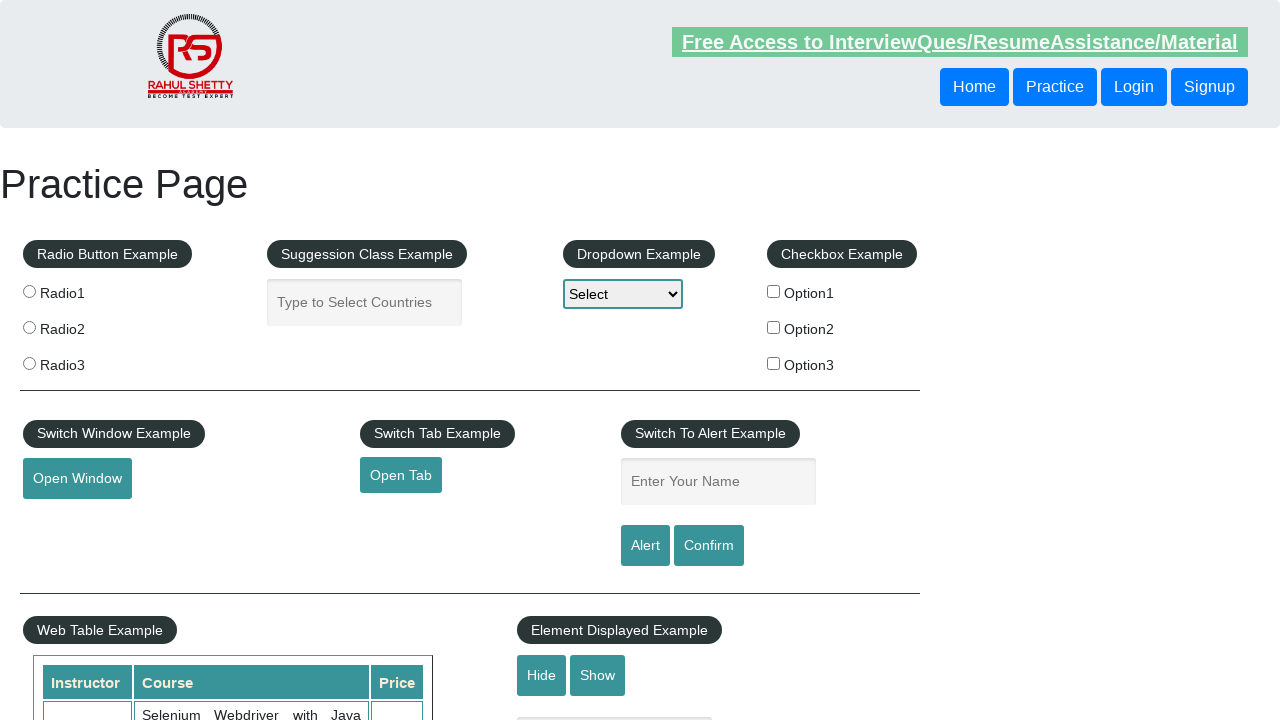

Clicked checkbox (first click - selects it) at (774, 291) on input[name='checkBoxOption1']
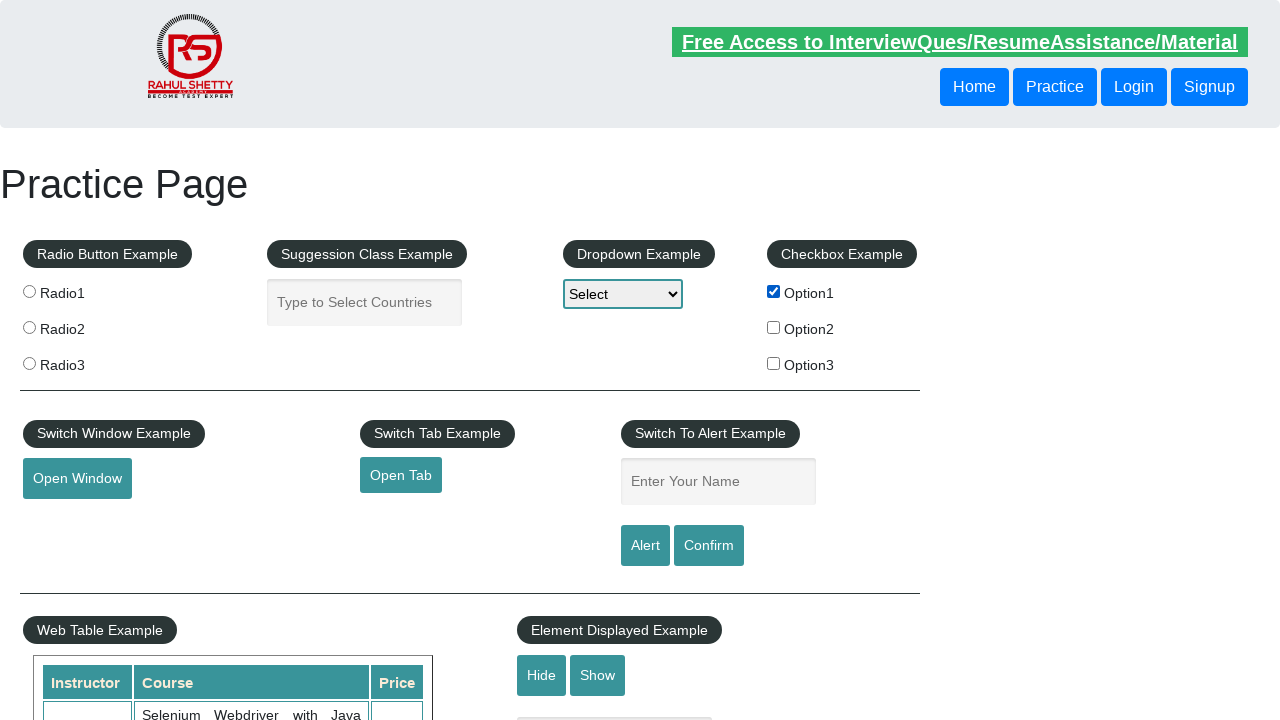

Clicked checkbox again (second click - deselects it) at (774, 291) on input[name='checkBoxOption1']
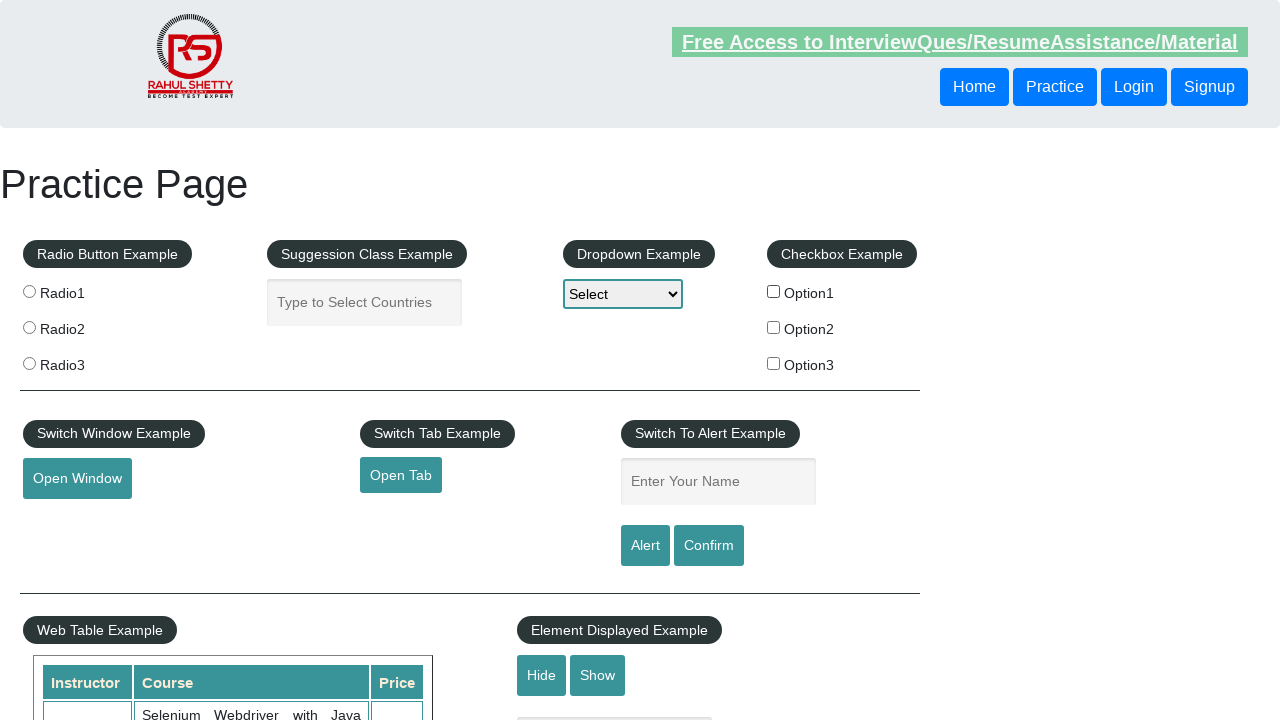

Clicked checkbox again (third click - selects it again) at (774, 291) on input[name='checkBoxOption1']
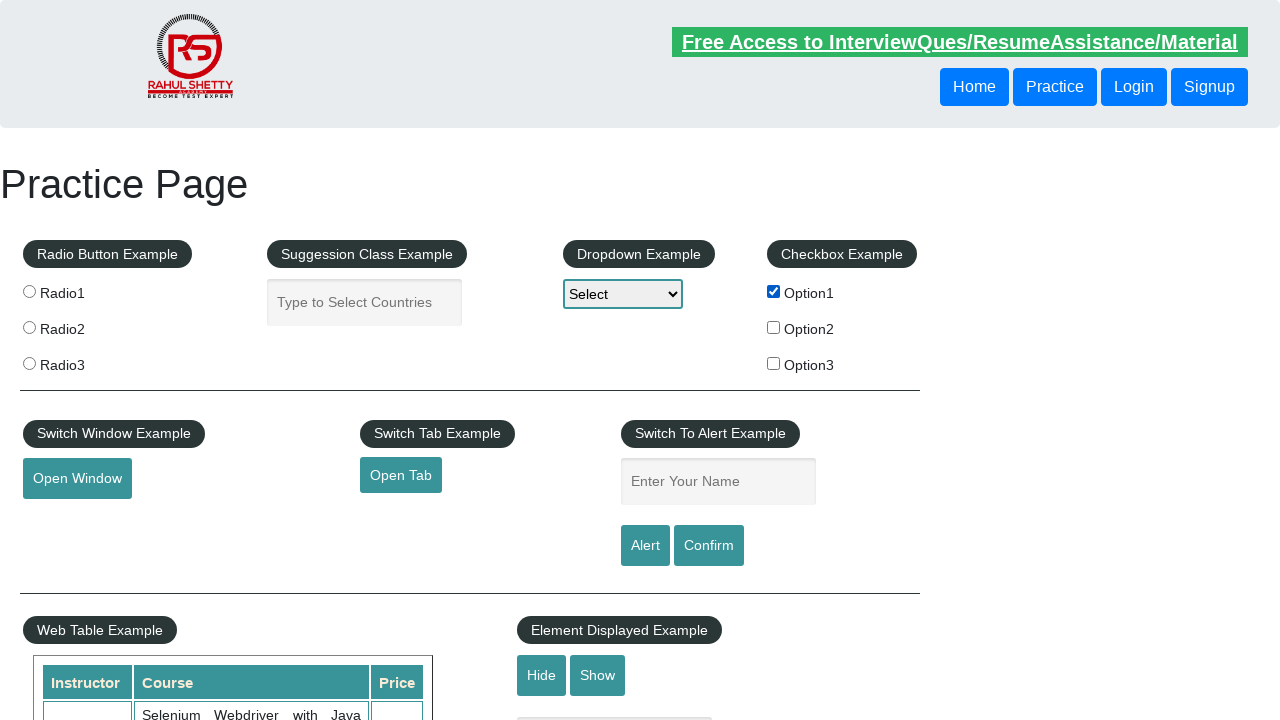

Clicked radio button at (29, 291) on input[name='radioButton']
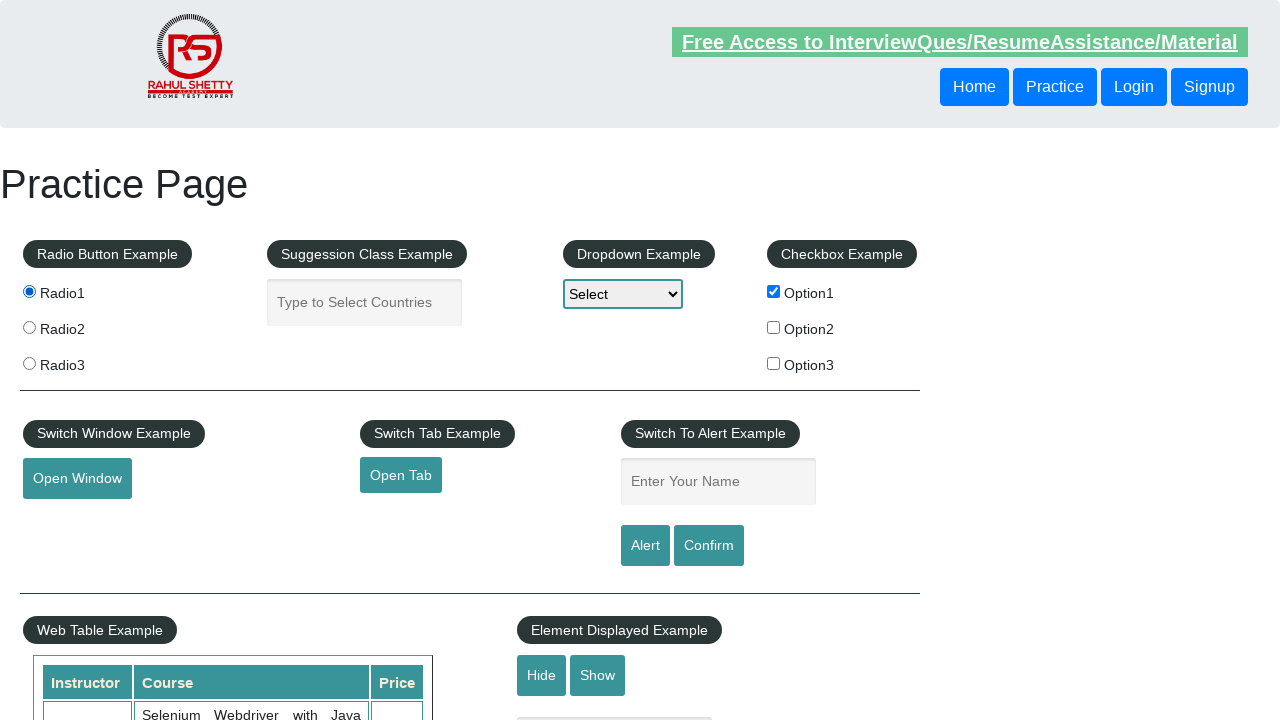

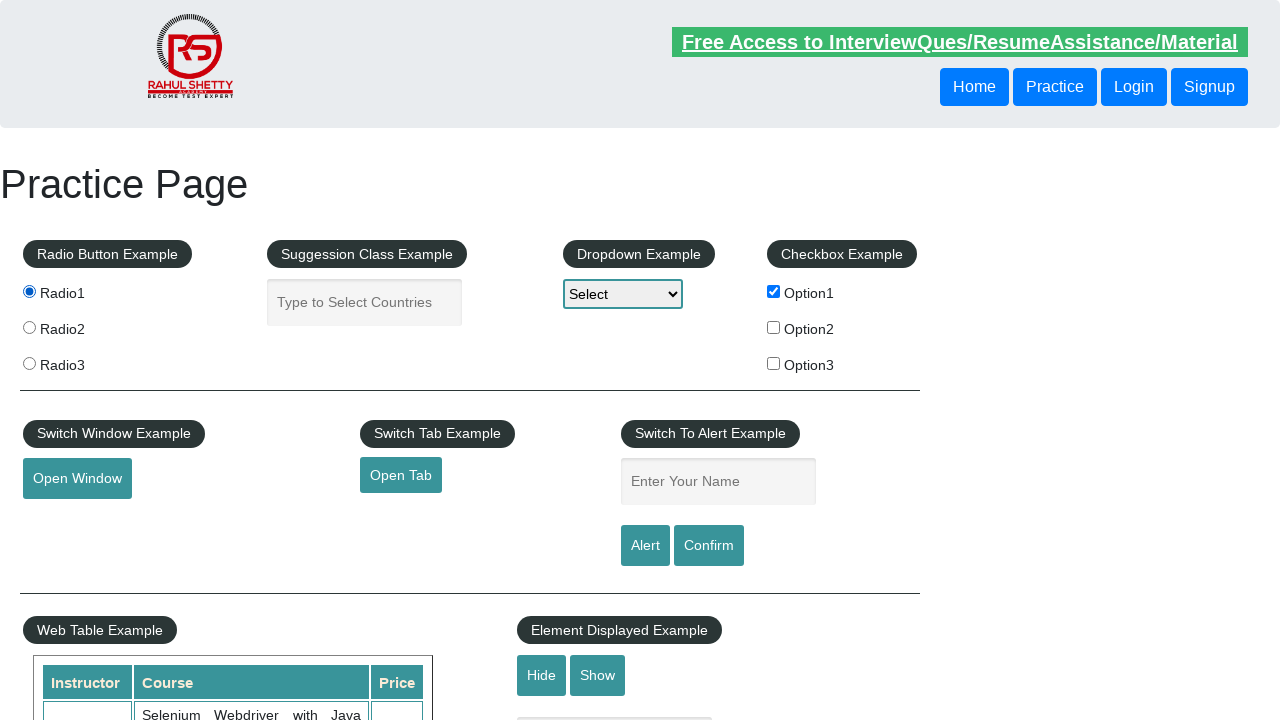